Tests file upload functionality by uploading a file and verifying the uploaded file path is displayed

Starting URL: https://demoqa.com/upload-download

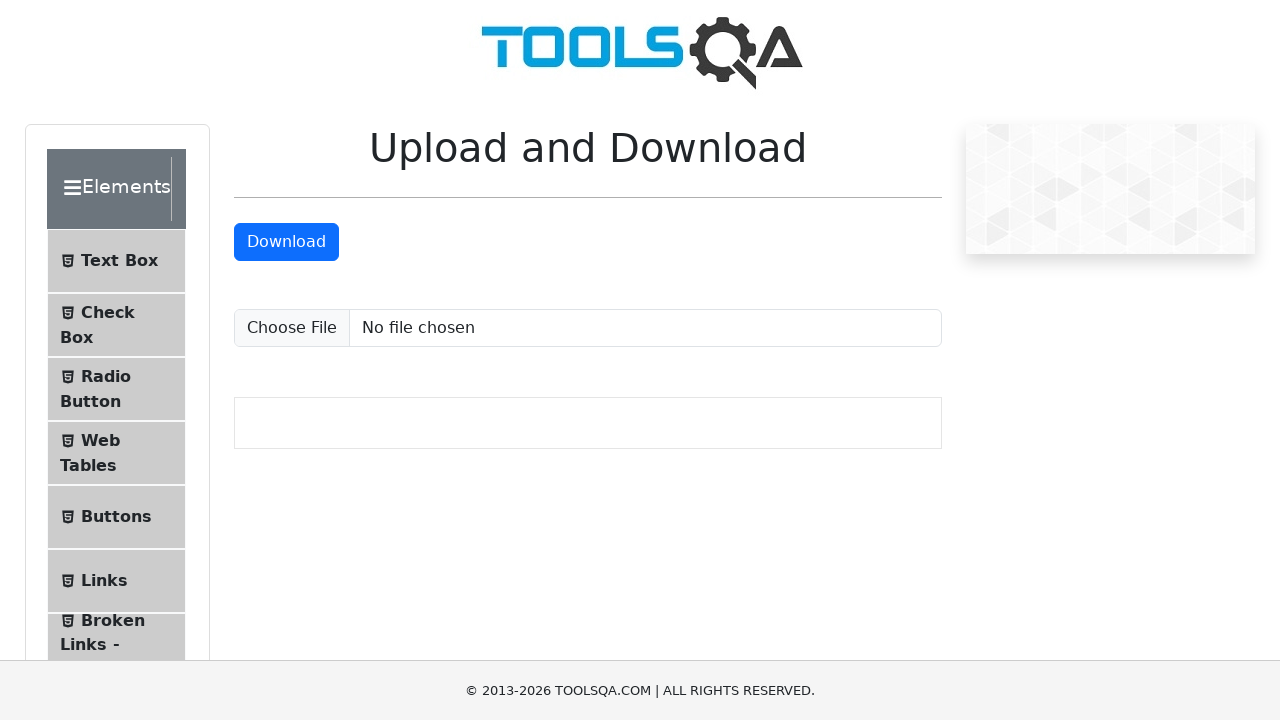

Created temporary Python file for upload test
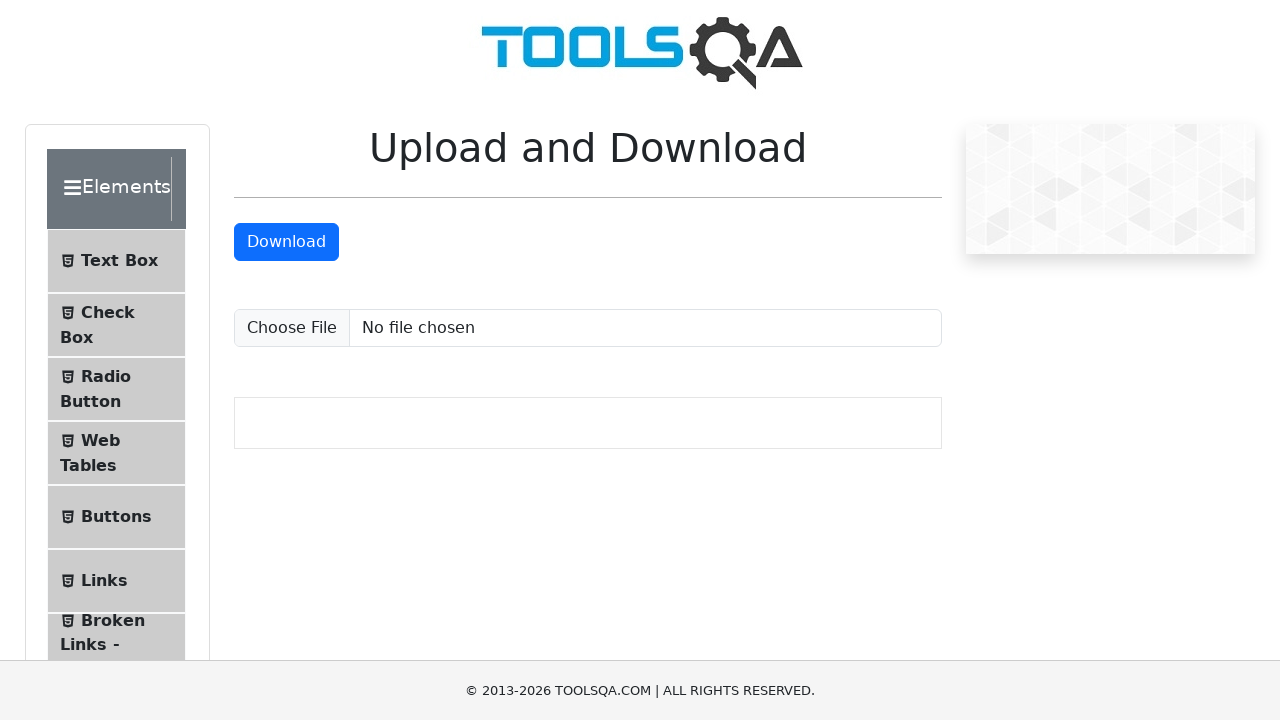

Selected file for upload via file input element
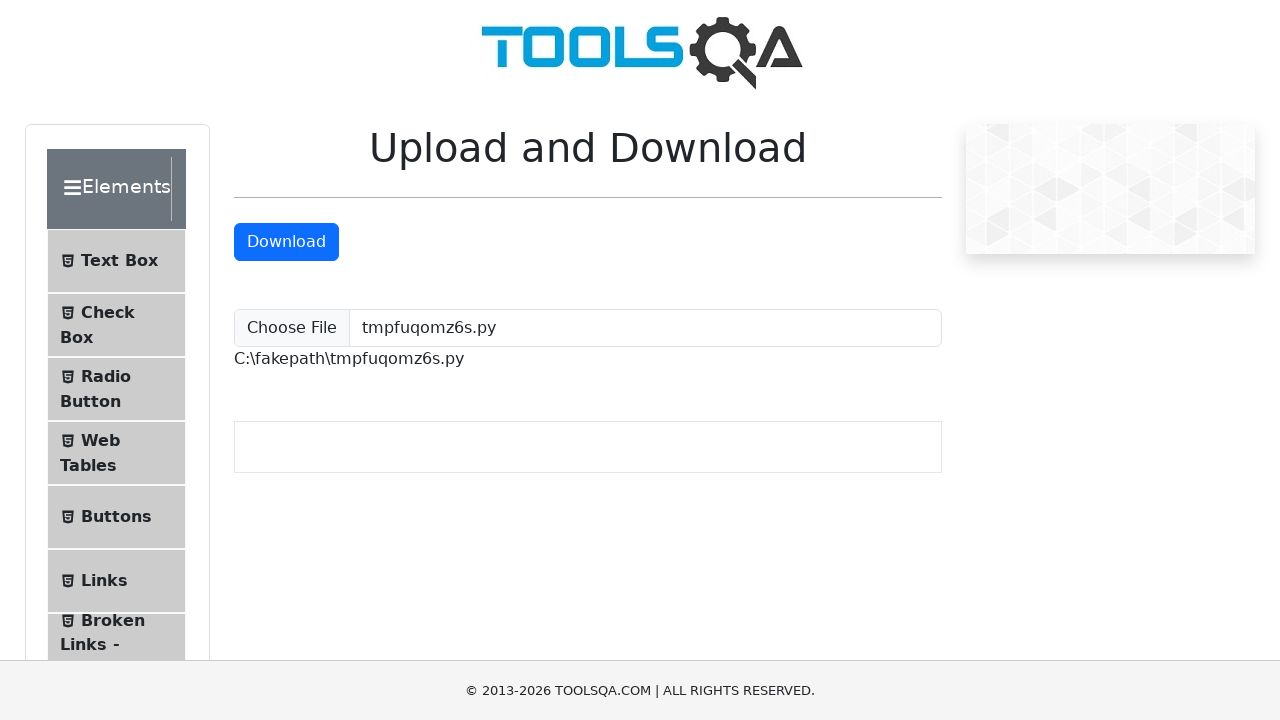

Uploaded file path element appeared on page
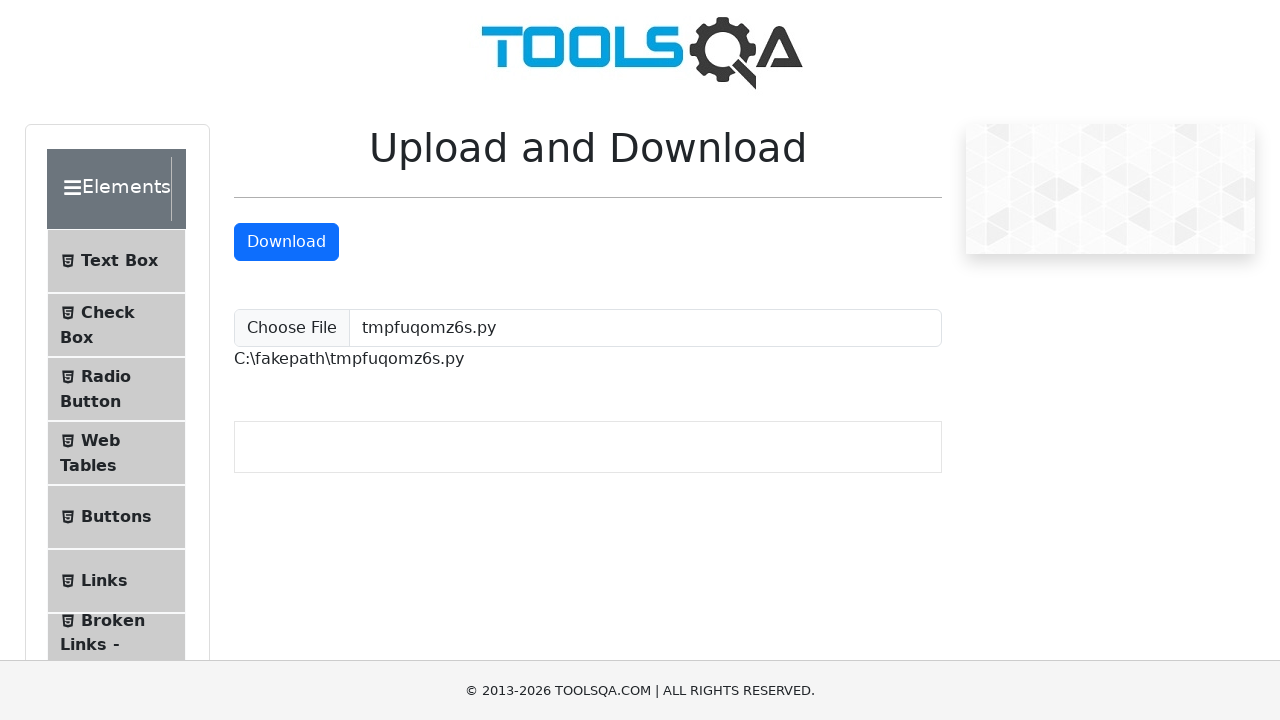

Cleaned up temporary file from system
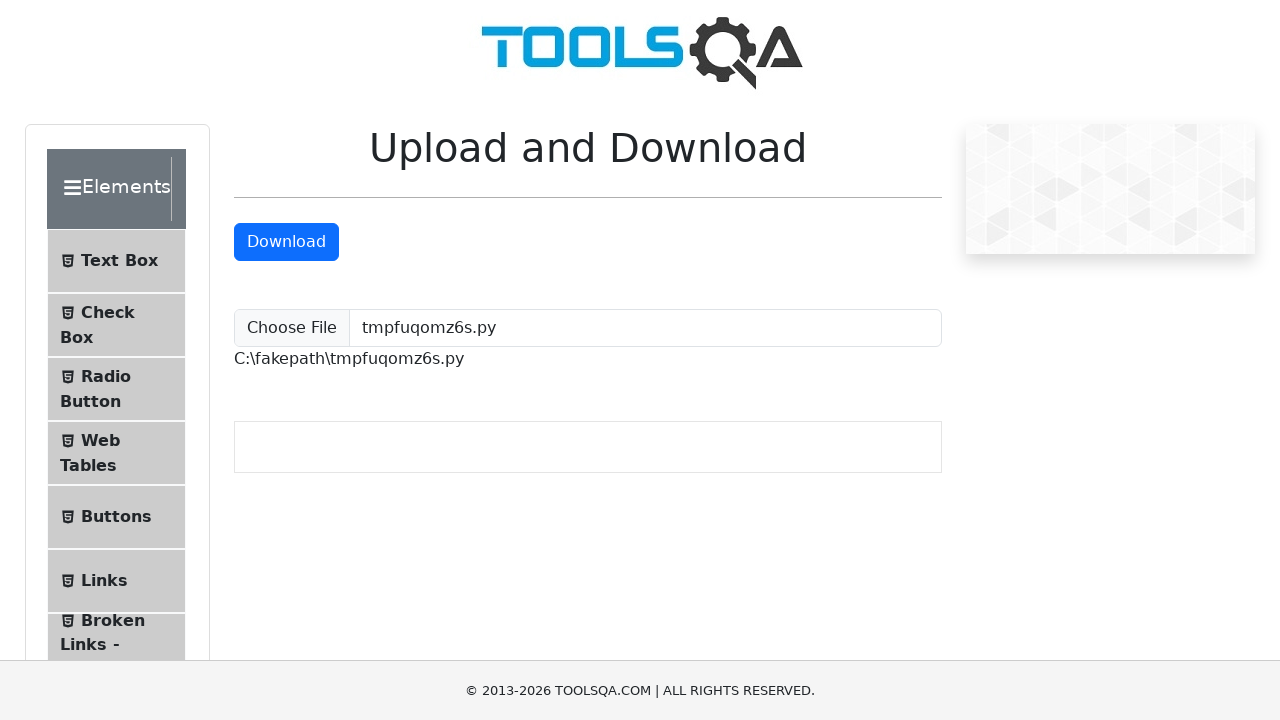

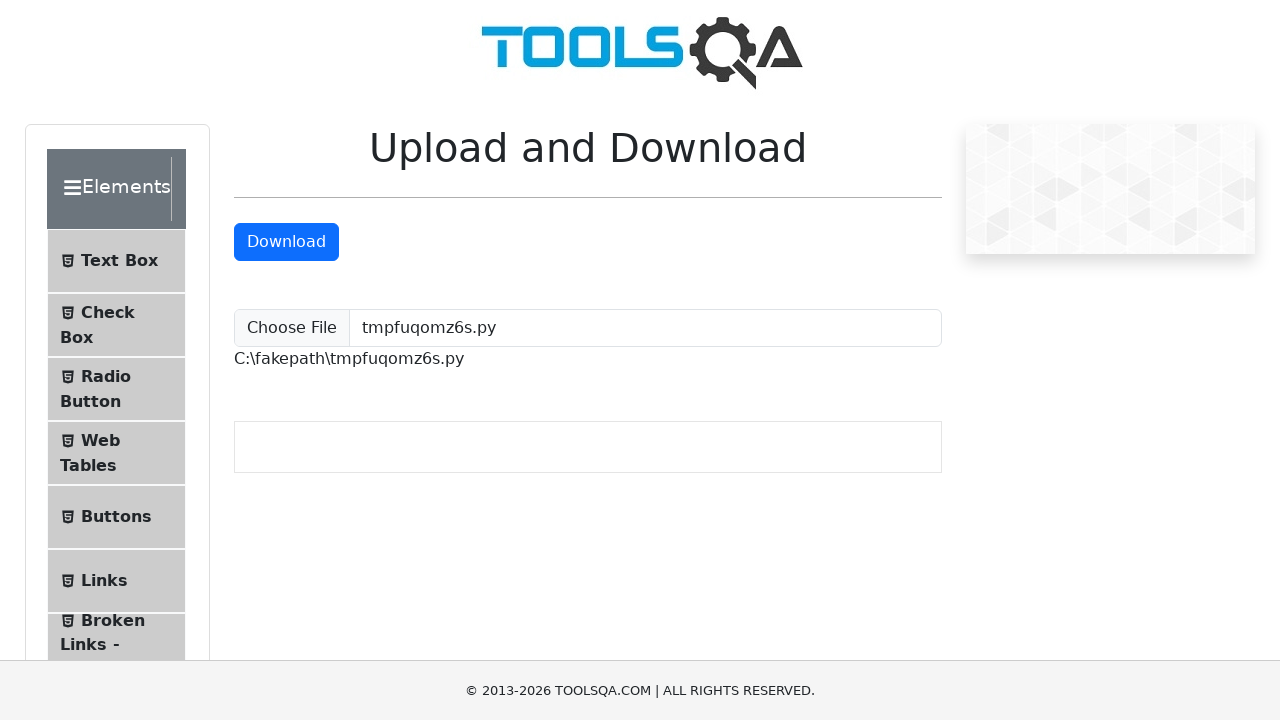